Navigates to The Indian Aura website and verifies the page title contains the expected text "The Indian Aura".

Starting URL: https://theindianaura.com/

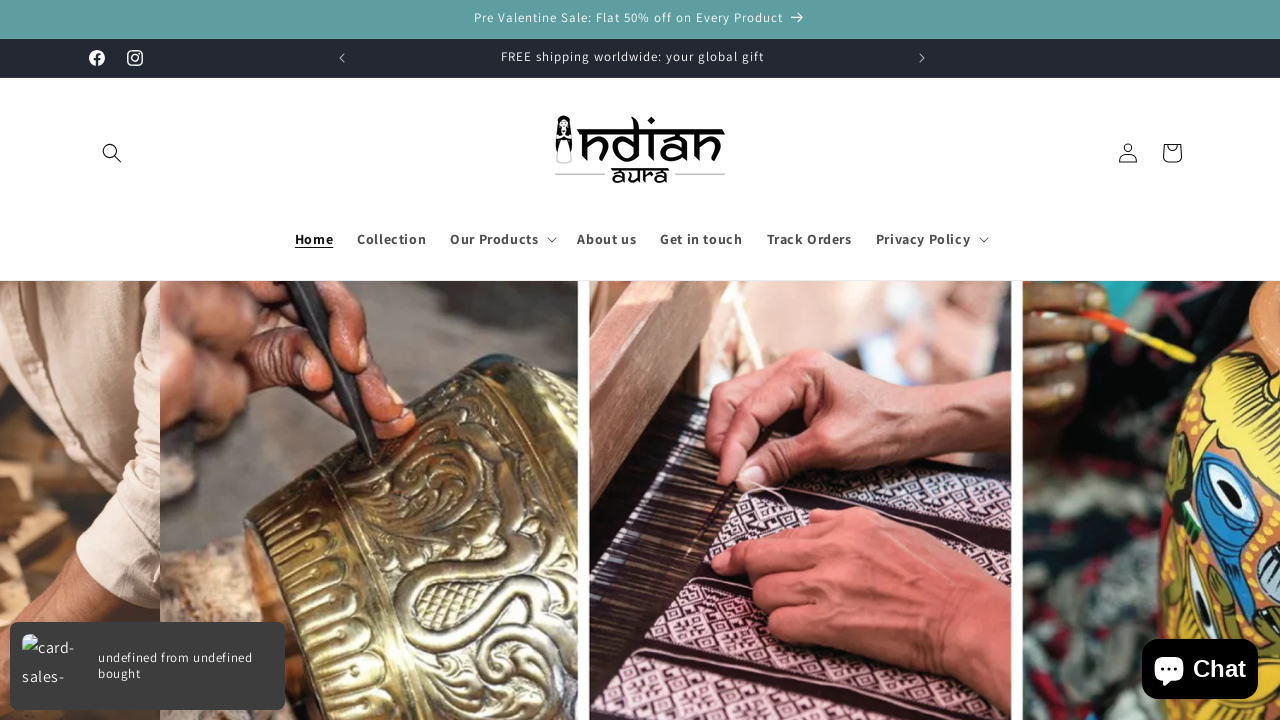

Waited for page to load (domcontentloaded state)
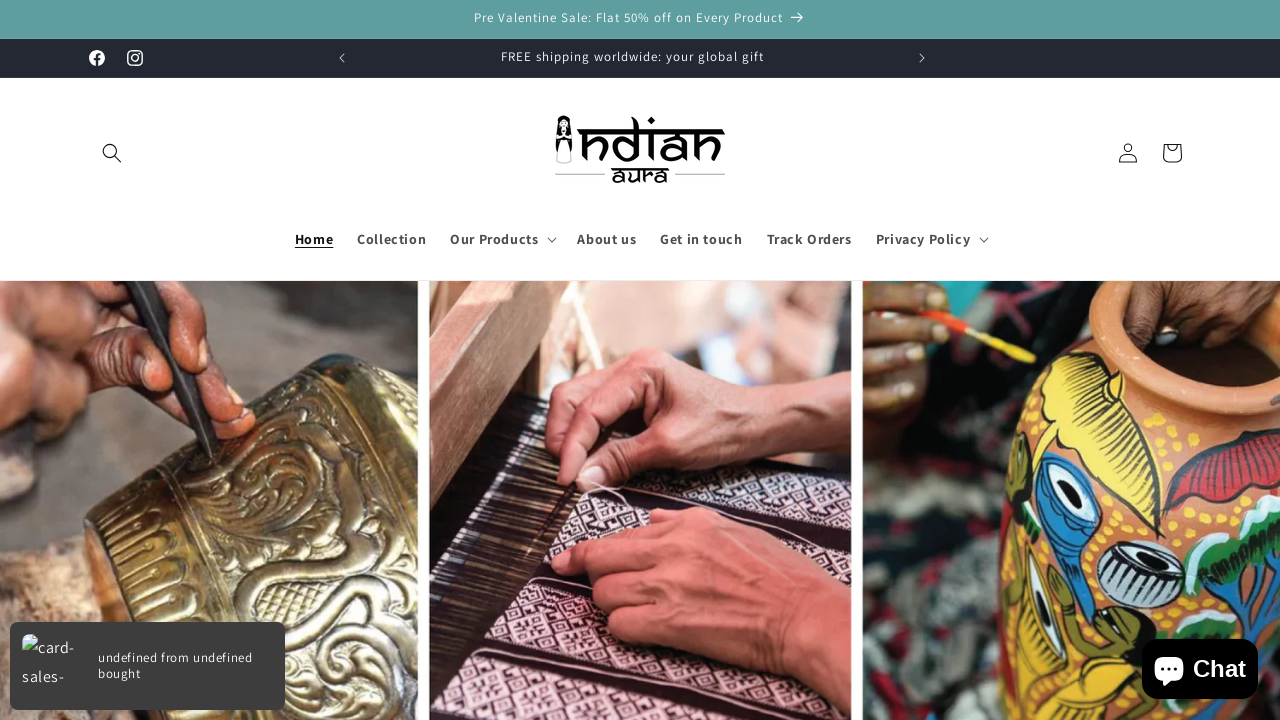

Retrieved page title: 'The Indian Aura'
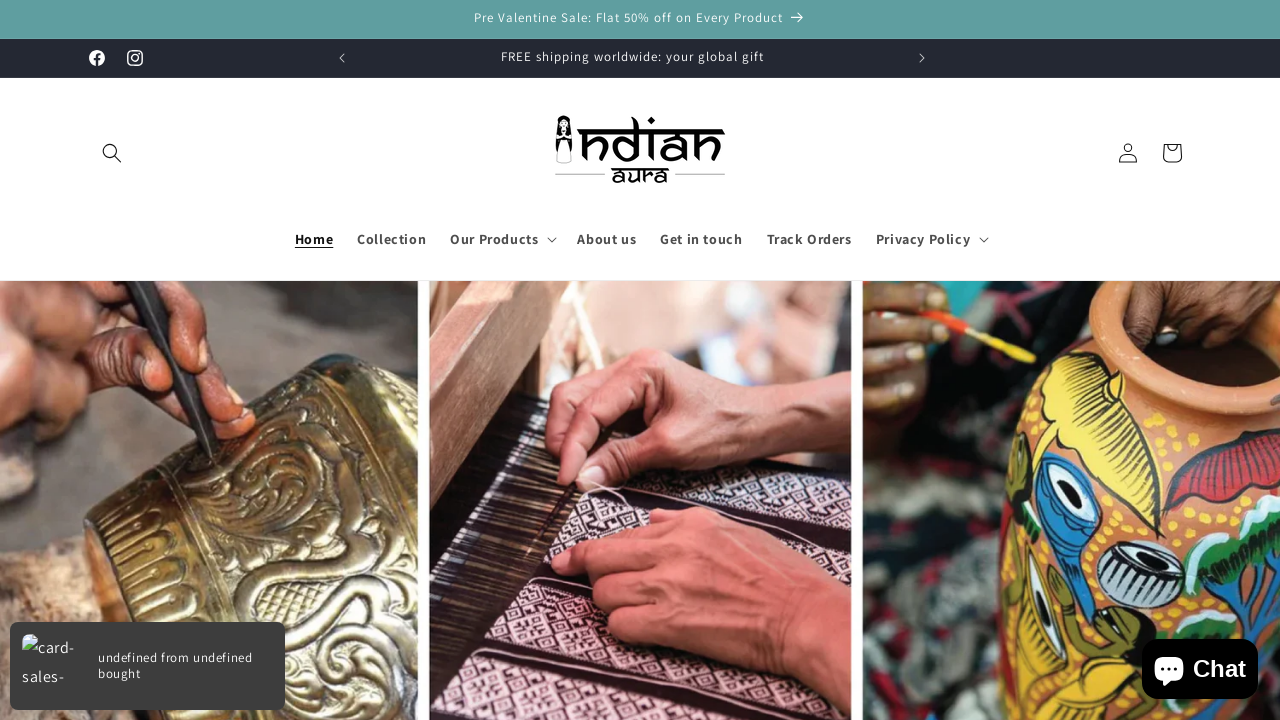

Verified page title contains 'The Indian Aura'
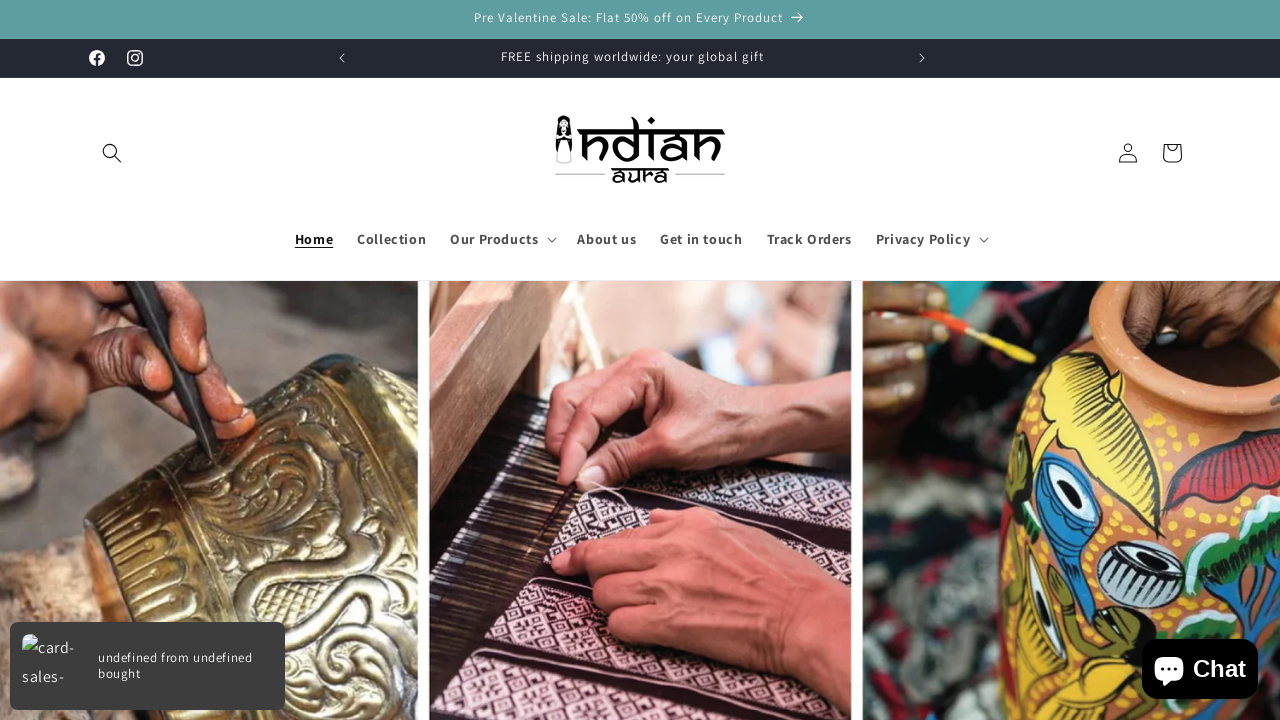

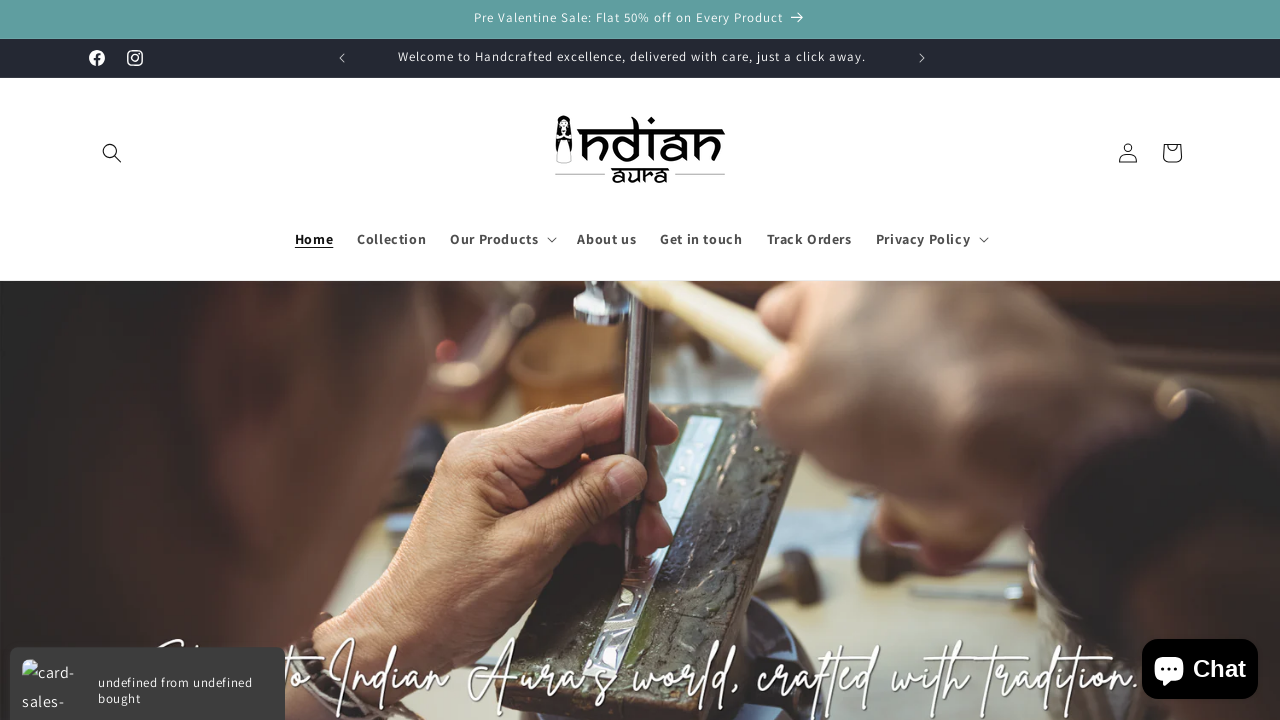